Manager adds a new customer to the banking system by filling in customer details

Starting URL: https://www.globalsqa.com/angularJs-protractor/BankingProject

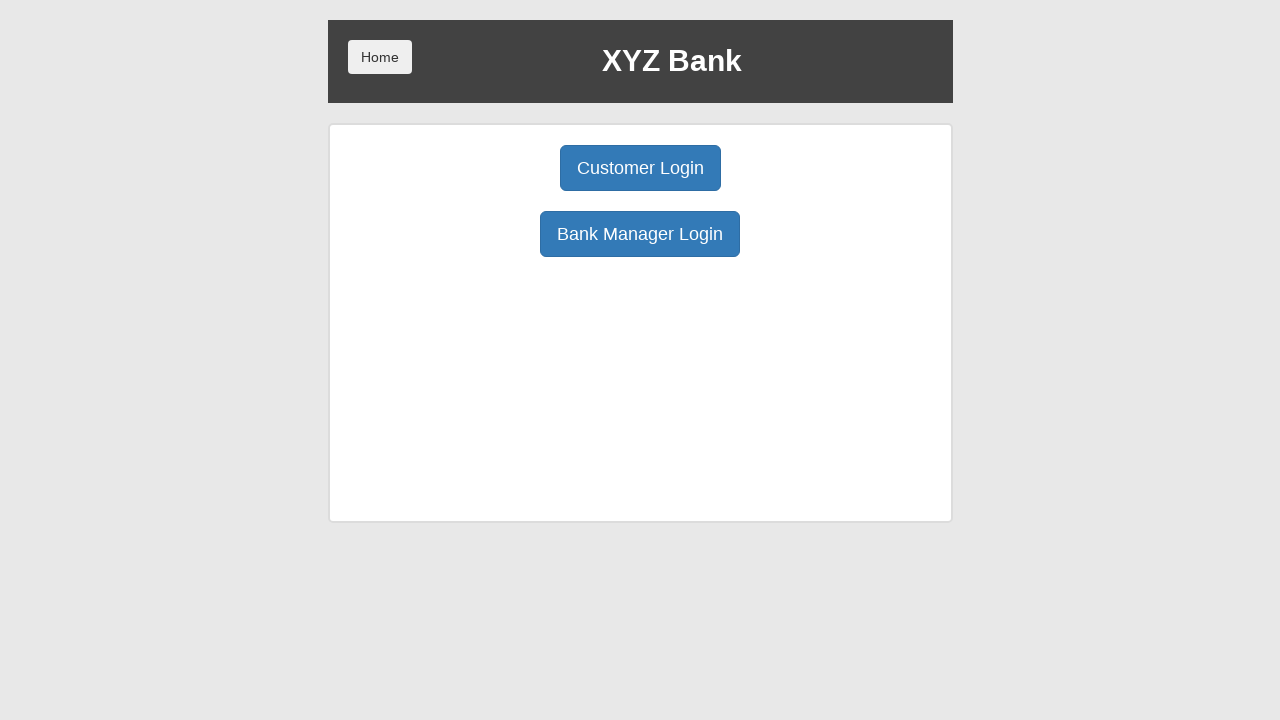

Navigated to Banking Project application
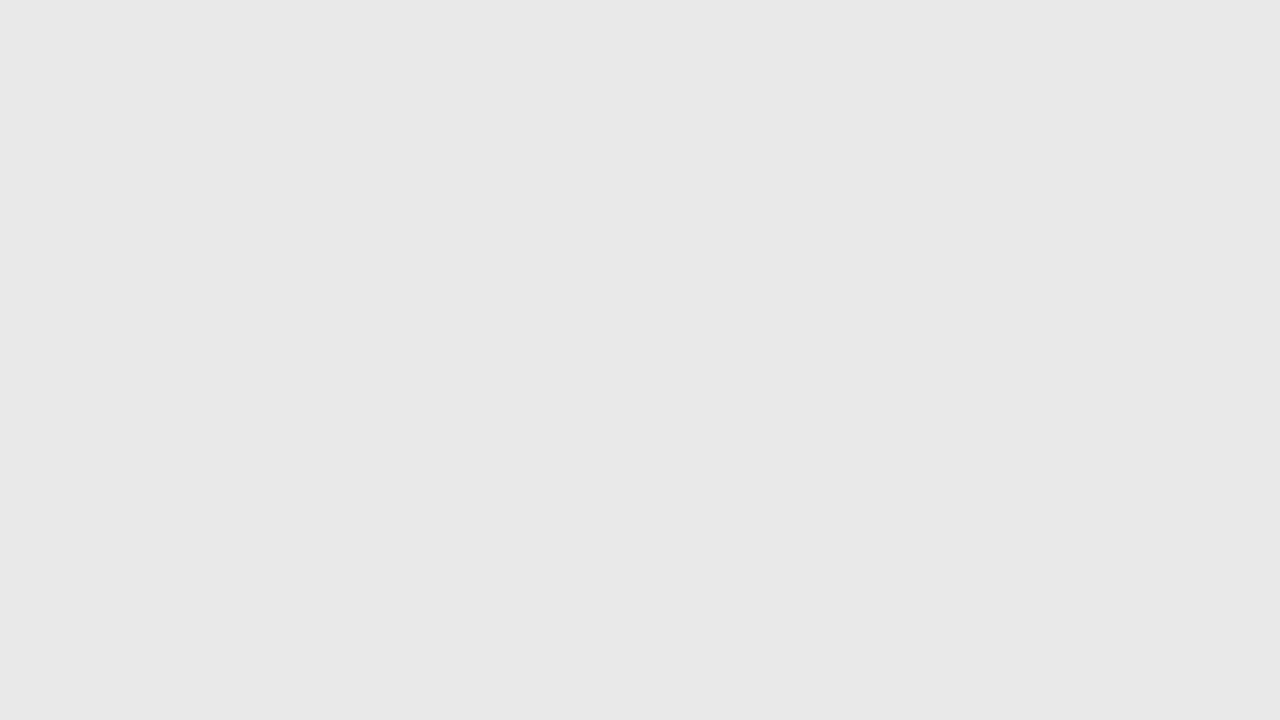

Clicked Manager Login button at (640, 234) on button[ng-click='manager()']
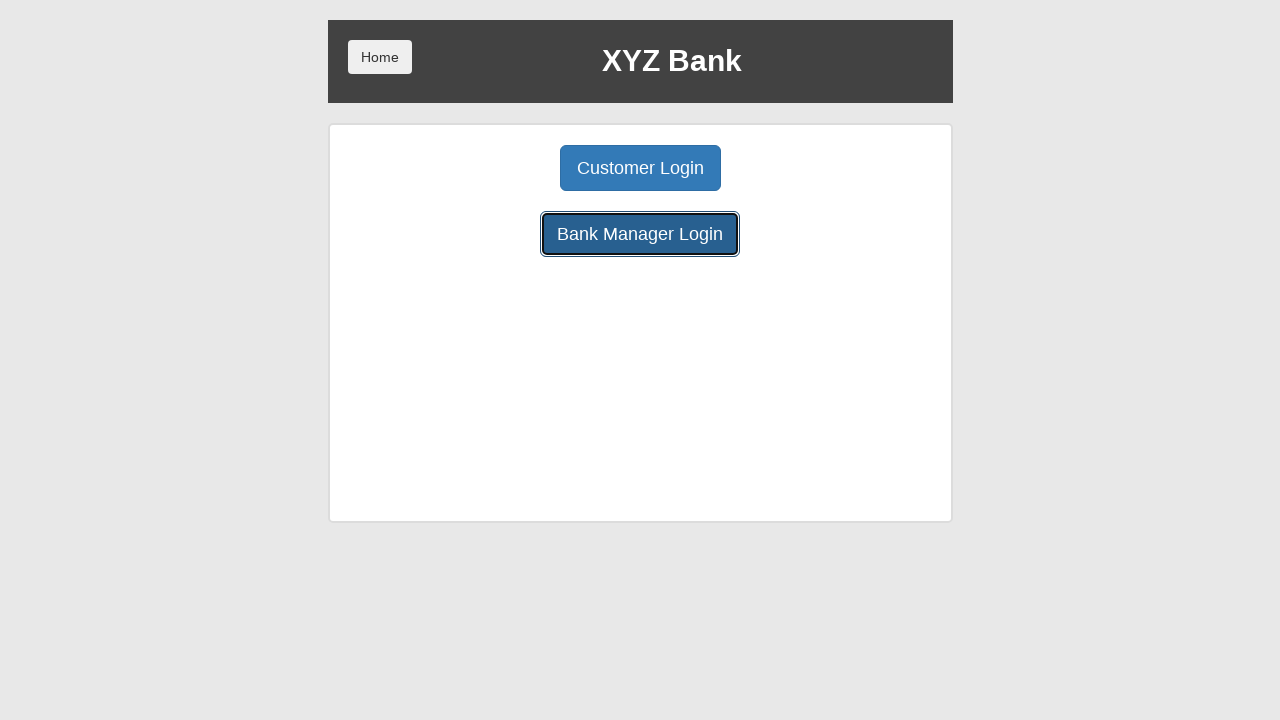

Clicked Add Customer button at (502, 168) on button[ng-click='addCust()']
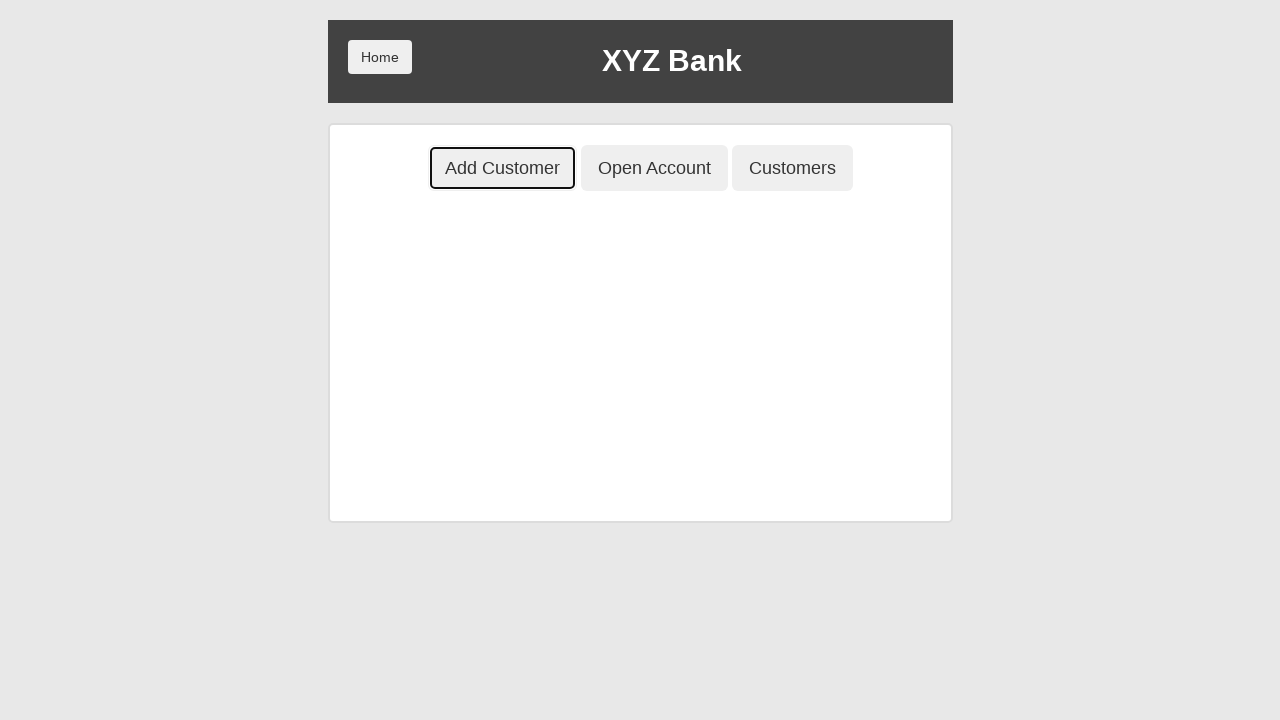

Filled first name field with 'Malik' on input[ng-model='fName']
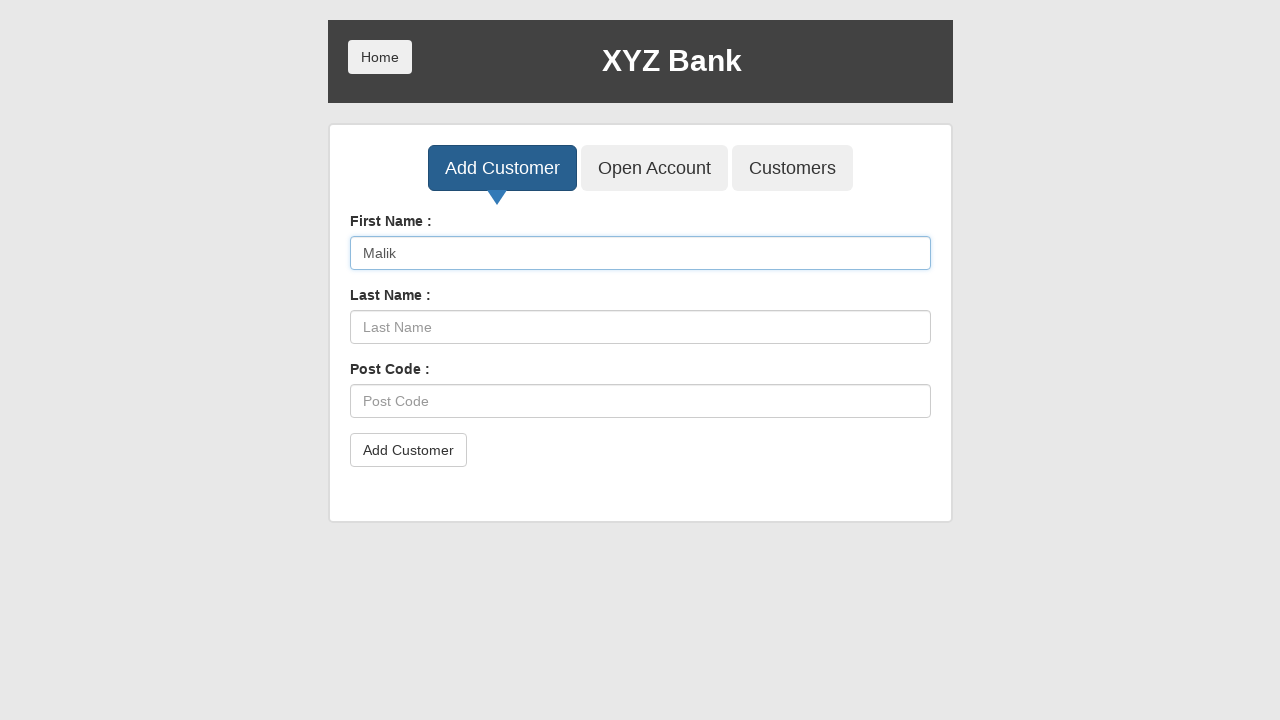

Filled last name field with 'Ajay' on input[ng-model='lName']
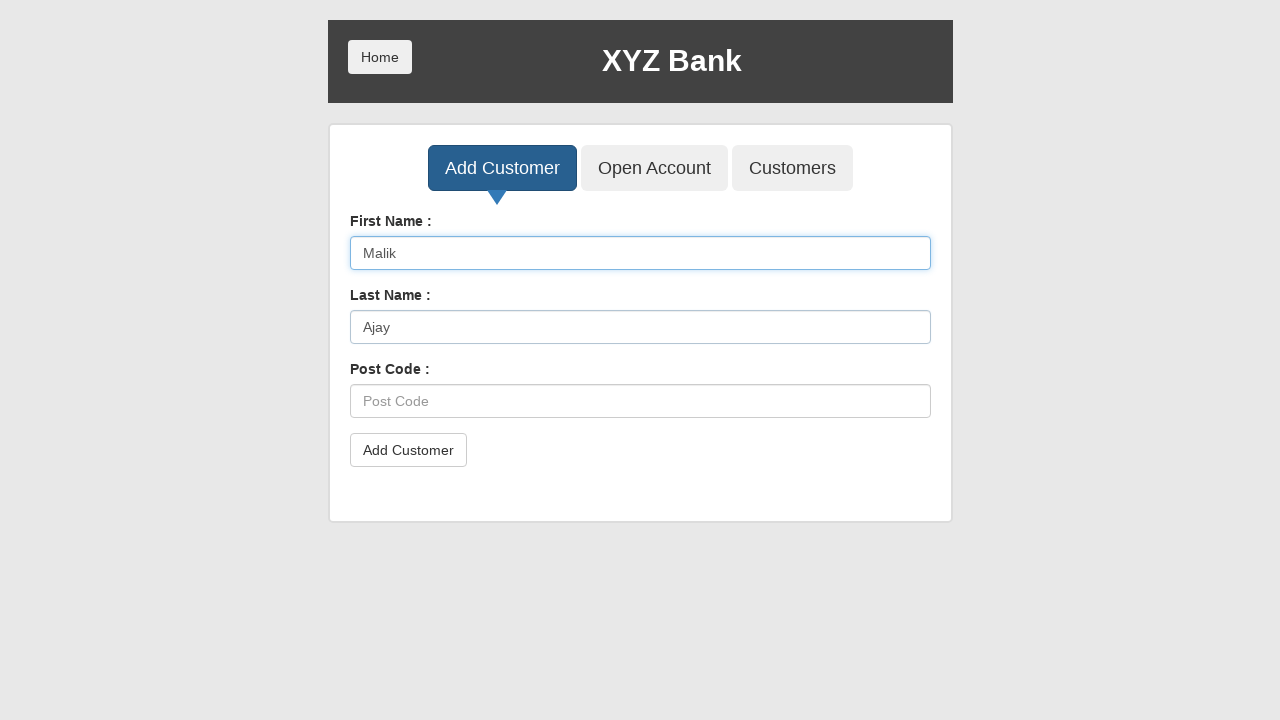

Filled postal code field with '4123' on input[ng-model='postCd']
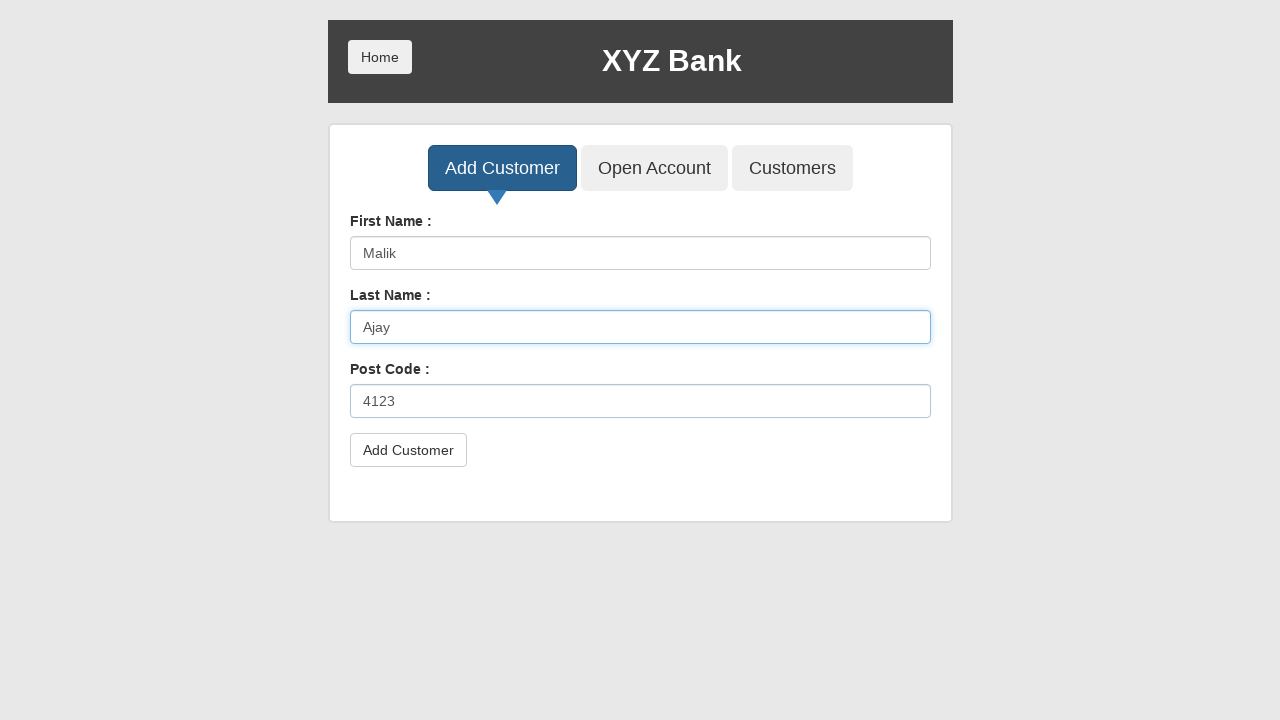

Clicked Submit button to add customer at (408, 450) on button.btn.btn-default
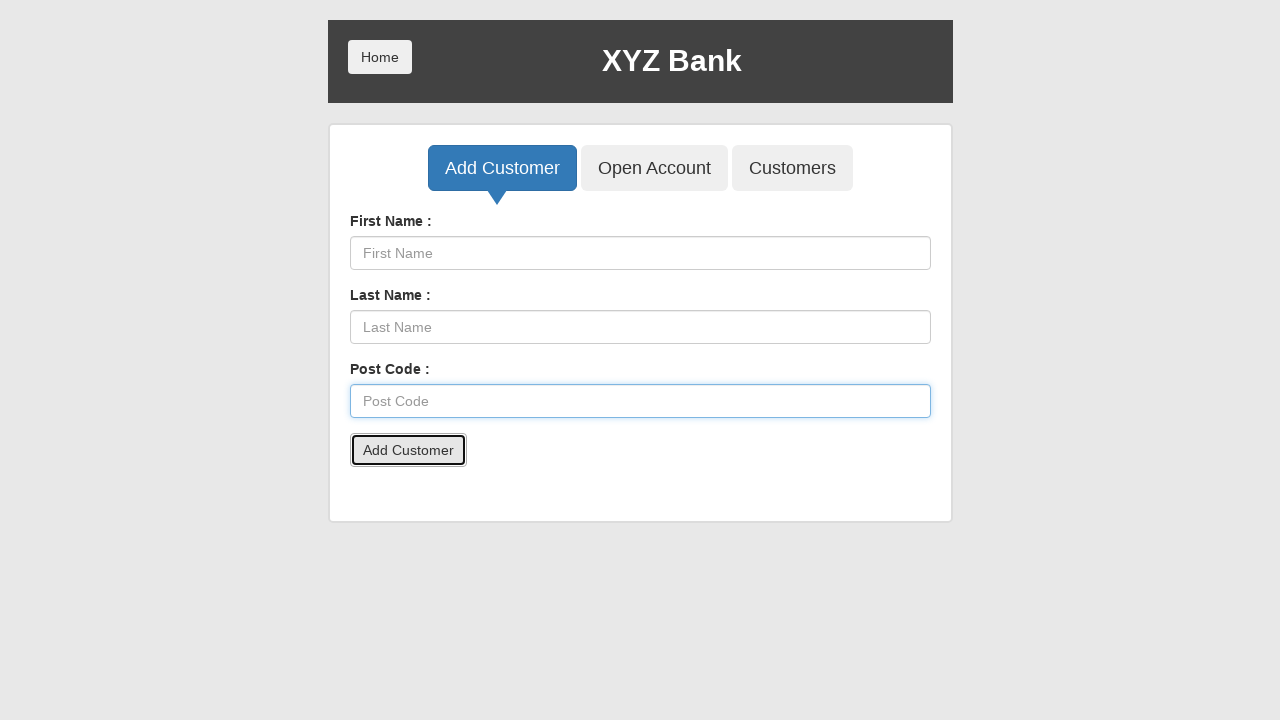

Accepted confirmation alert for new customer
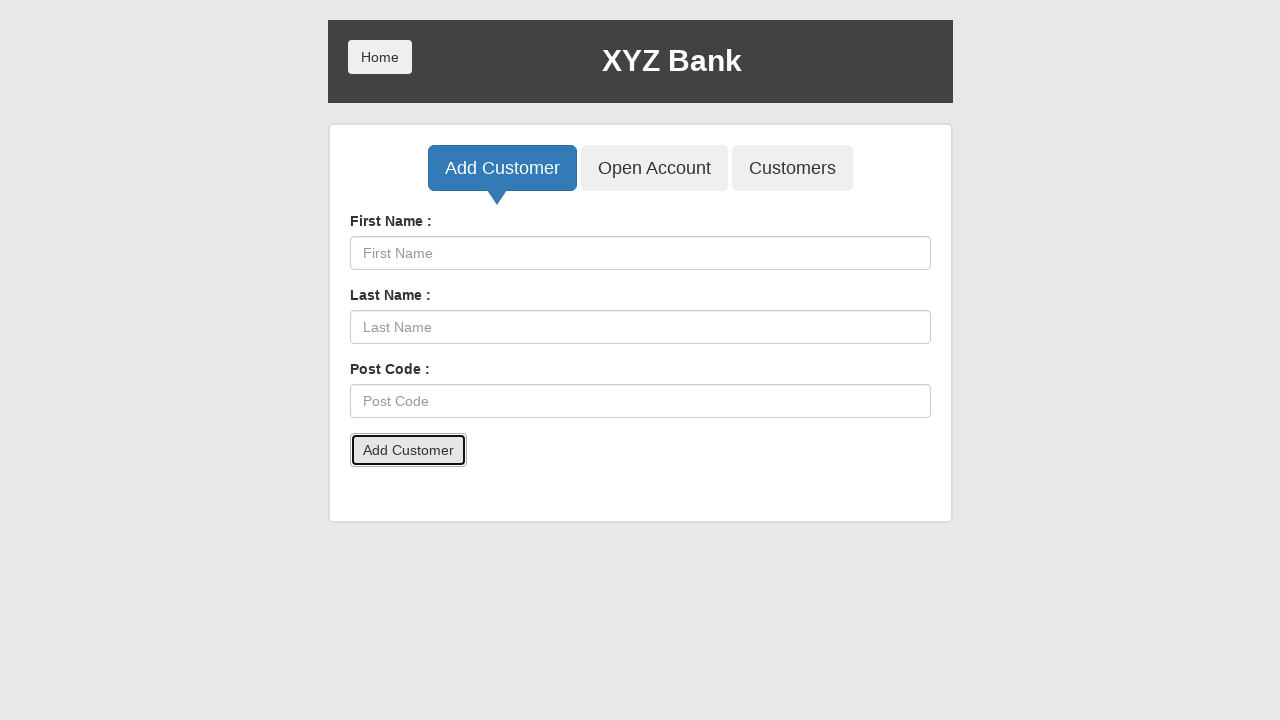

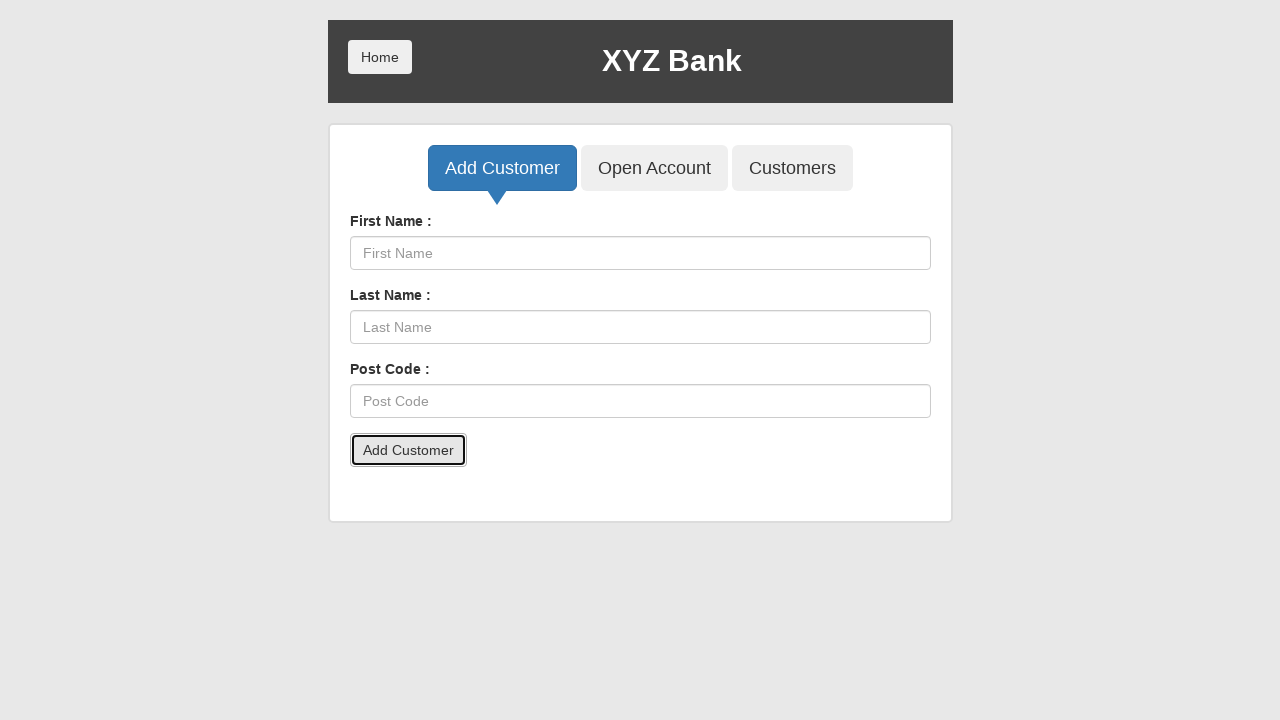